Tests registration form by filling in required fields (first name, last name, email) and submitting the form to verify successful registration

Starting URL: http://suninjuly.github.io/registration1.html

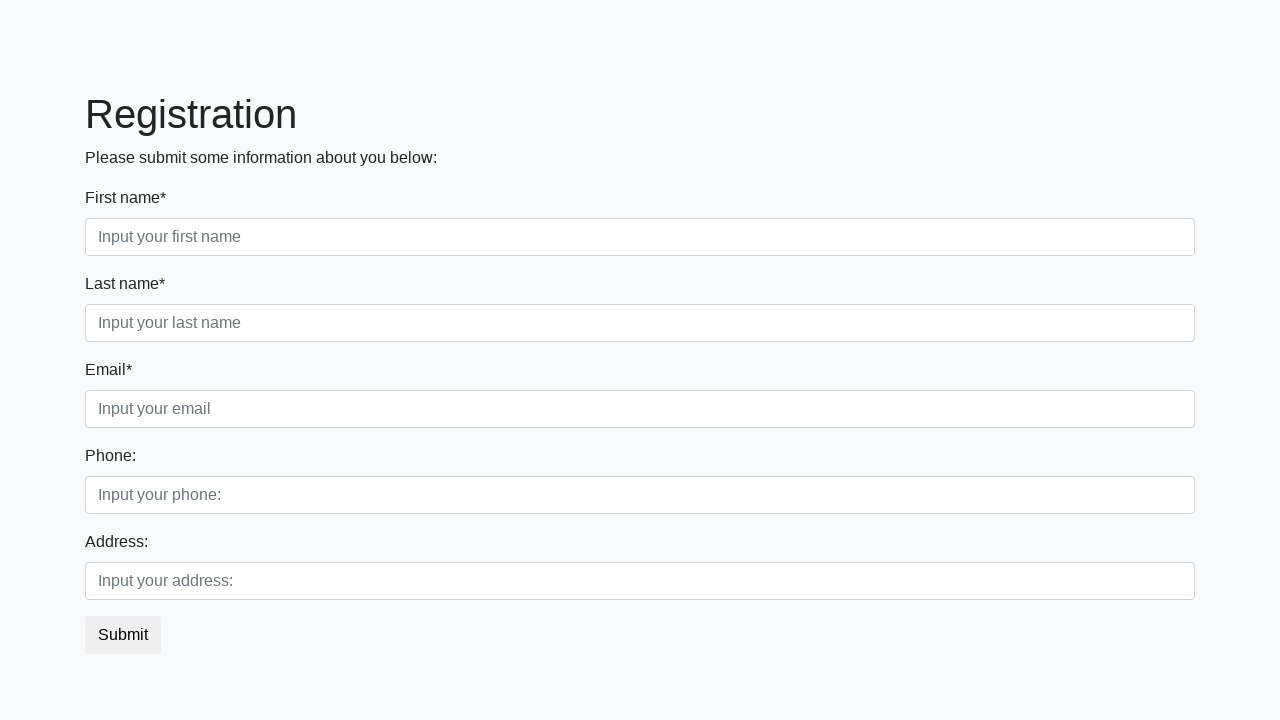

Navigated to registration form page
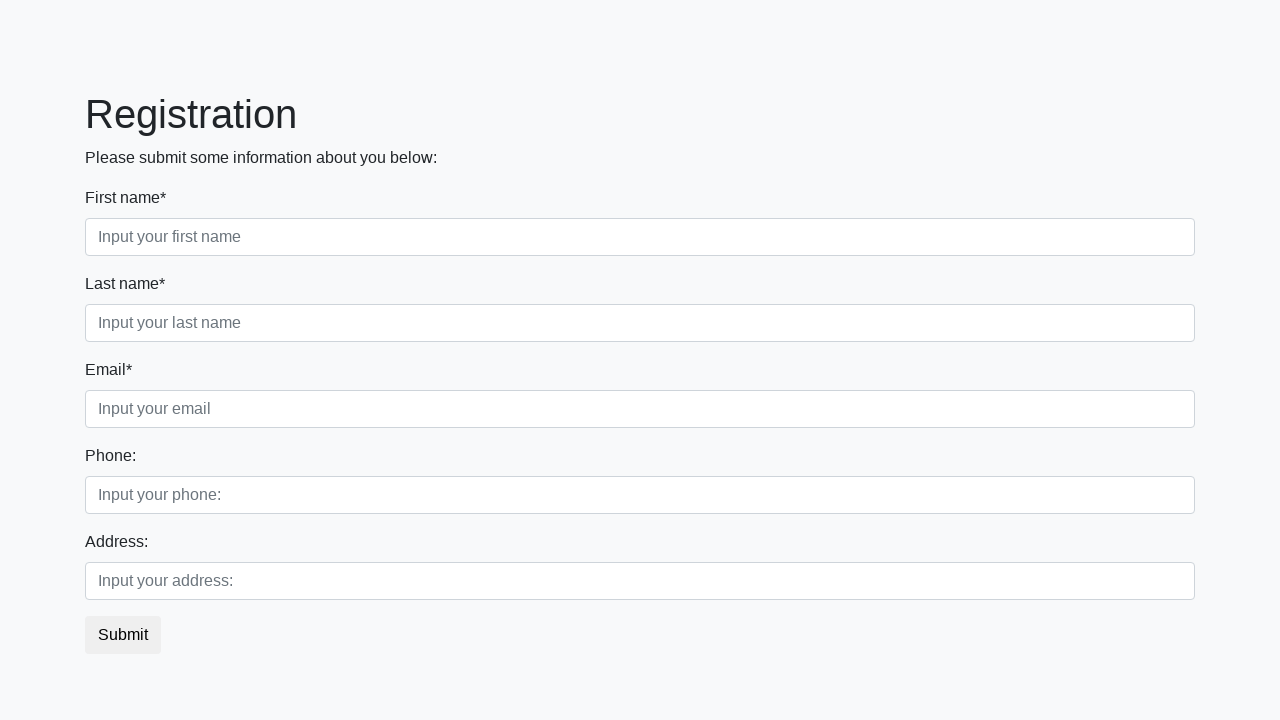

Located registration form
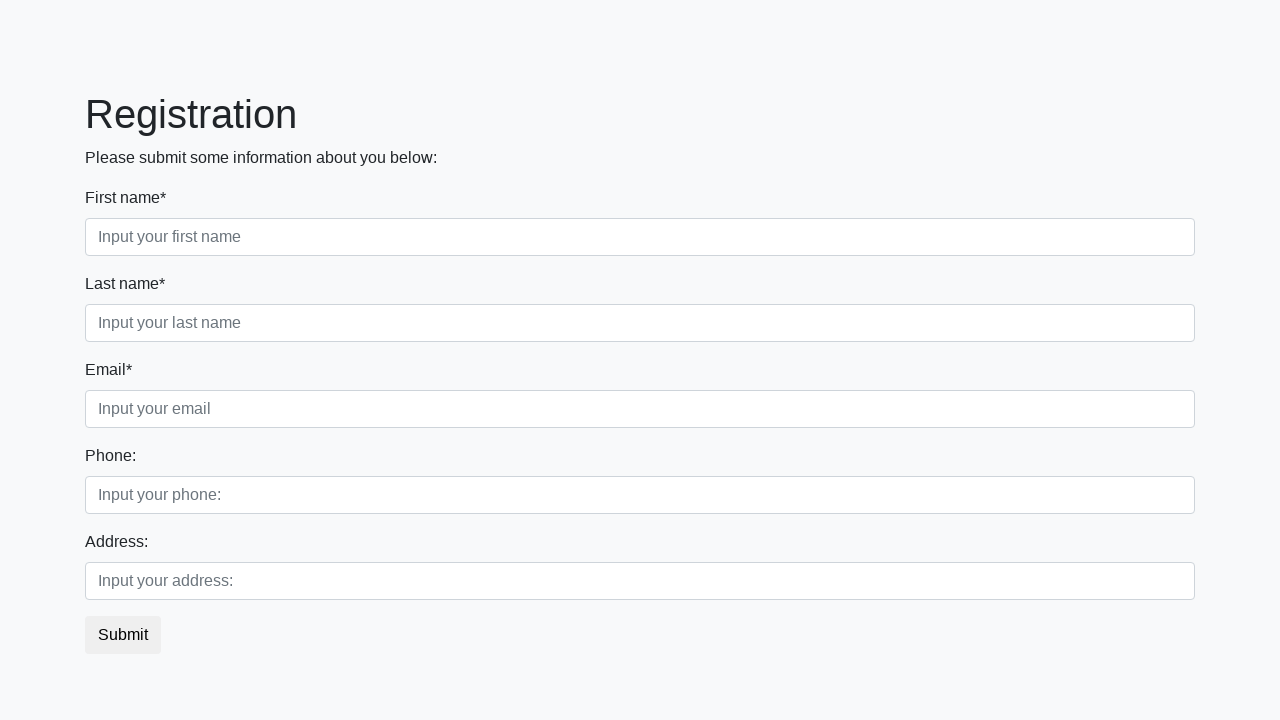

Located first block with required fields
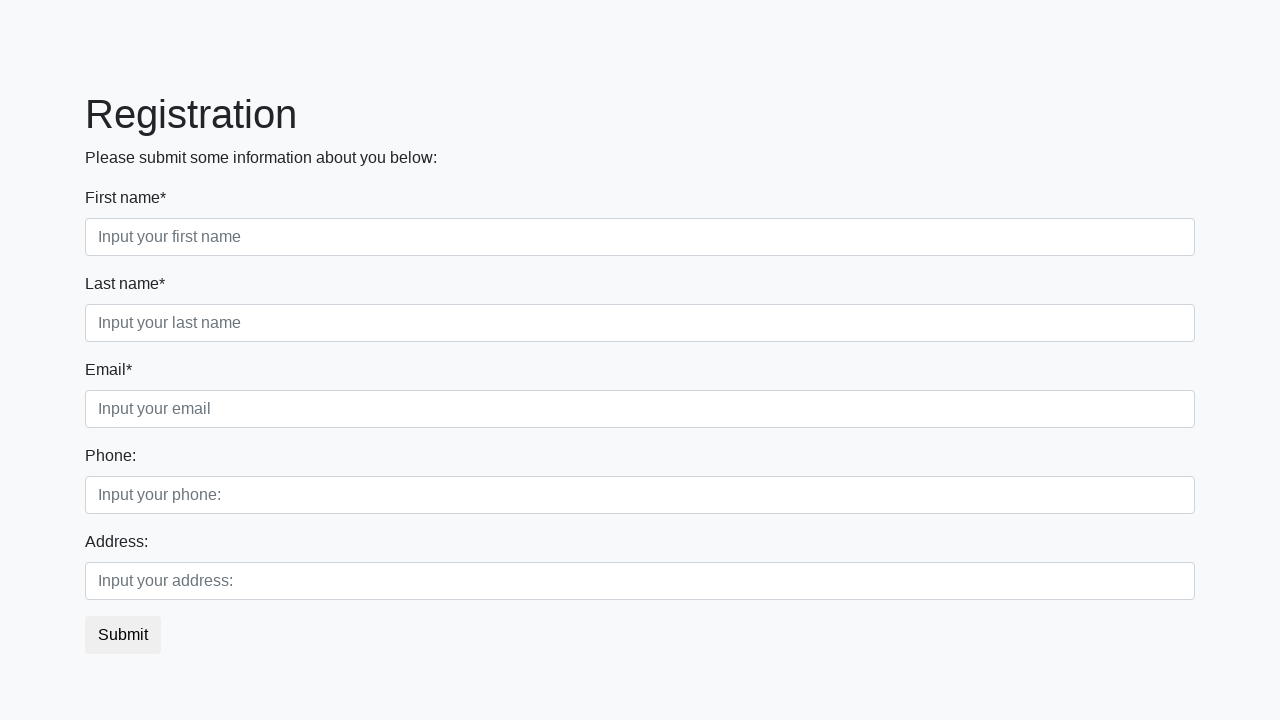

Filled first name field with 'John' on form >> div.first_block >> input.first
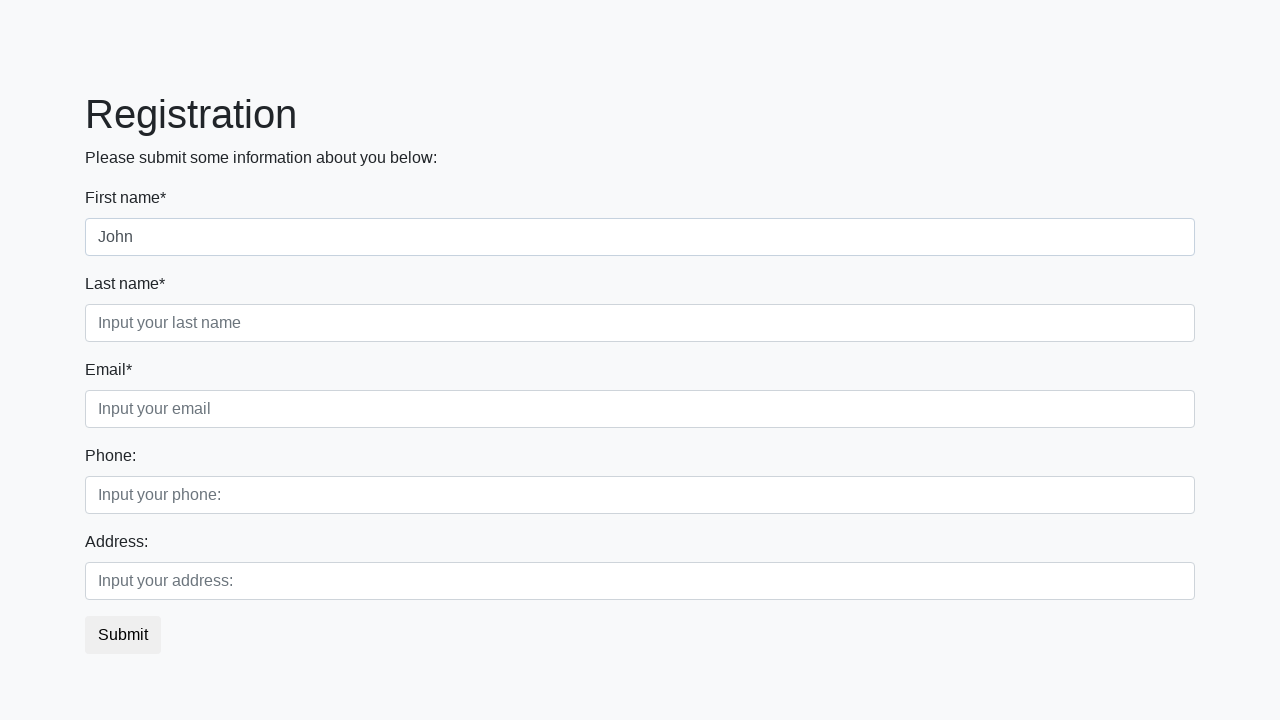

Filled last name field with 'Doe' on form >> div.first_block >> input.second
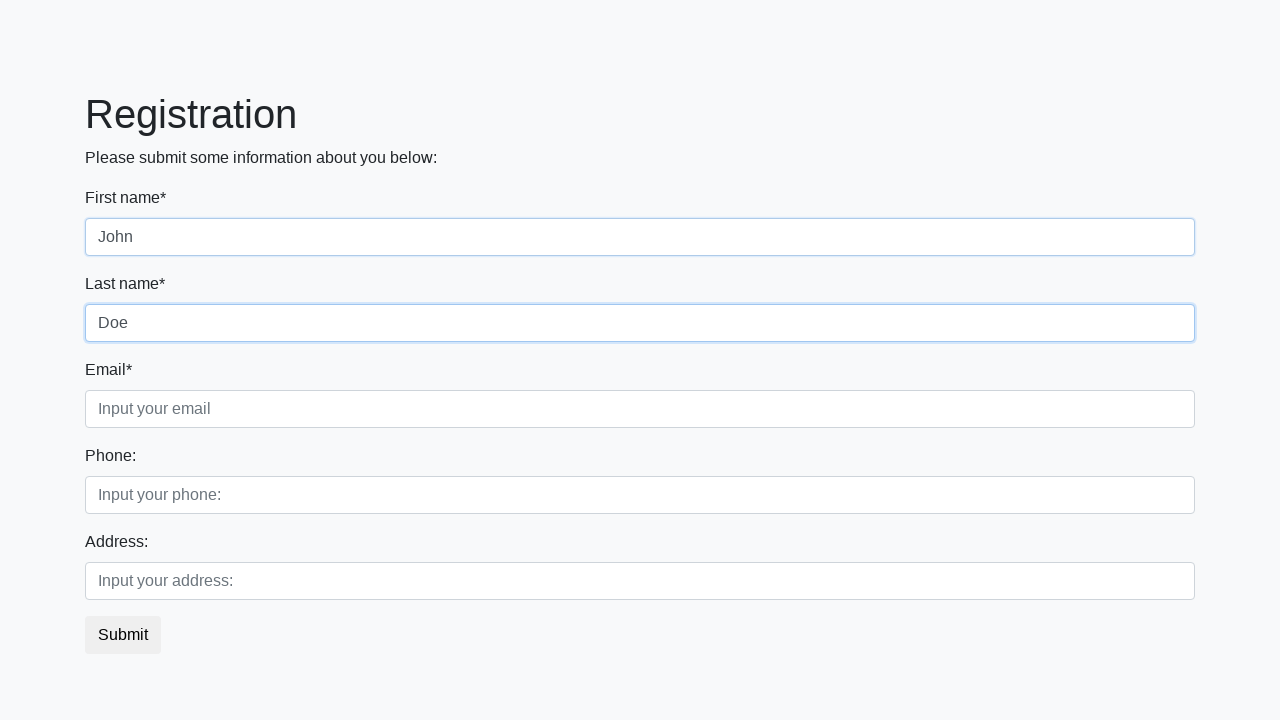

Filled email field with 'john.doe@example.com' on form >> div.first_block >> input.third
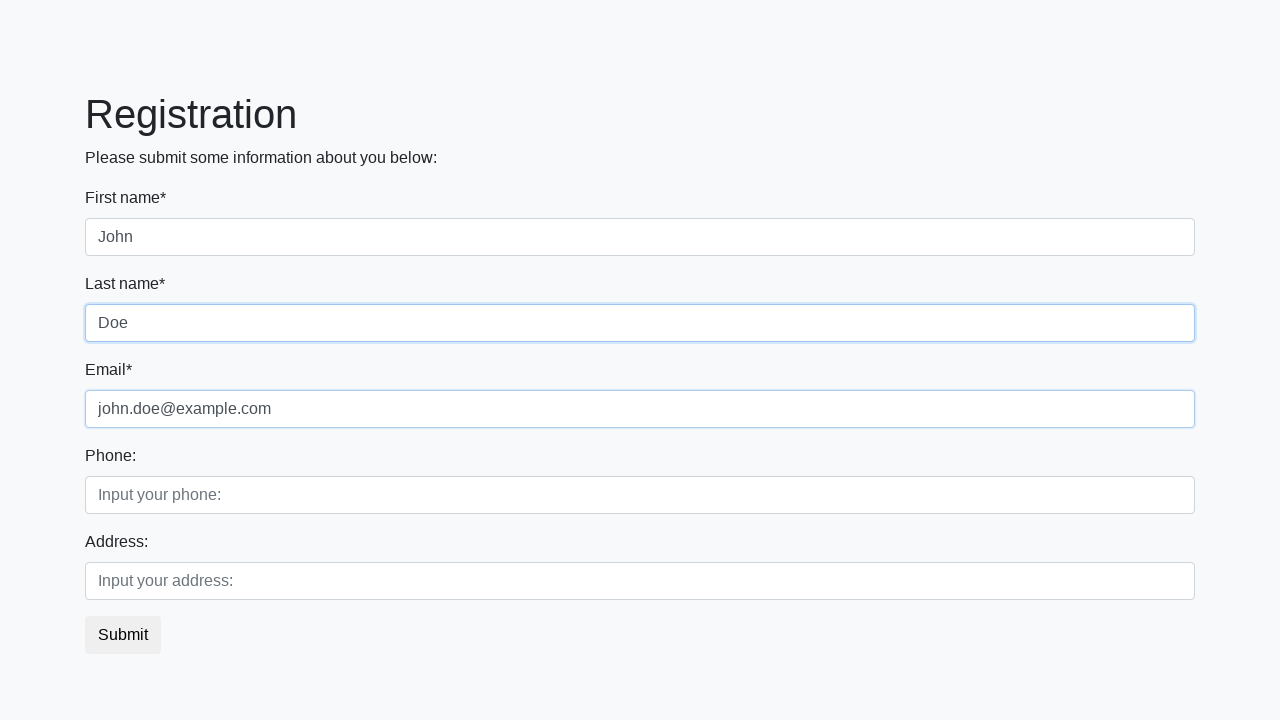

Clicked submit button to register at (123, 635) on button.btn
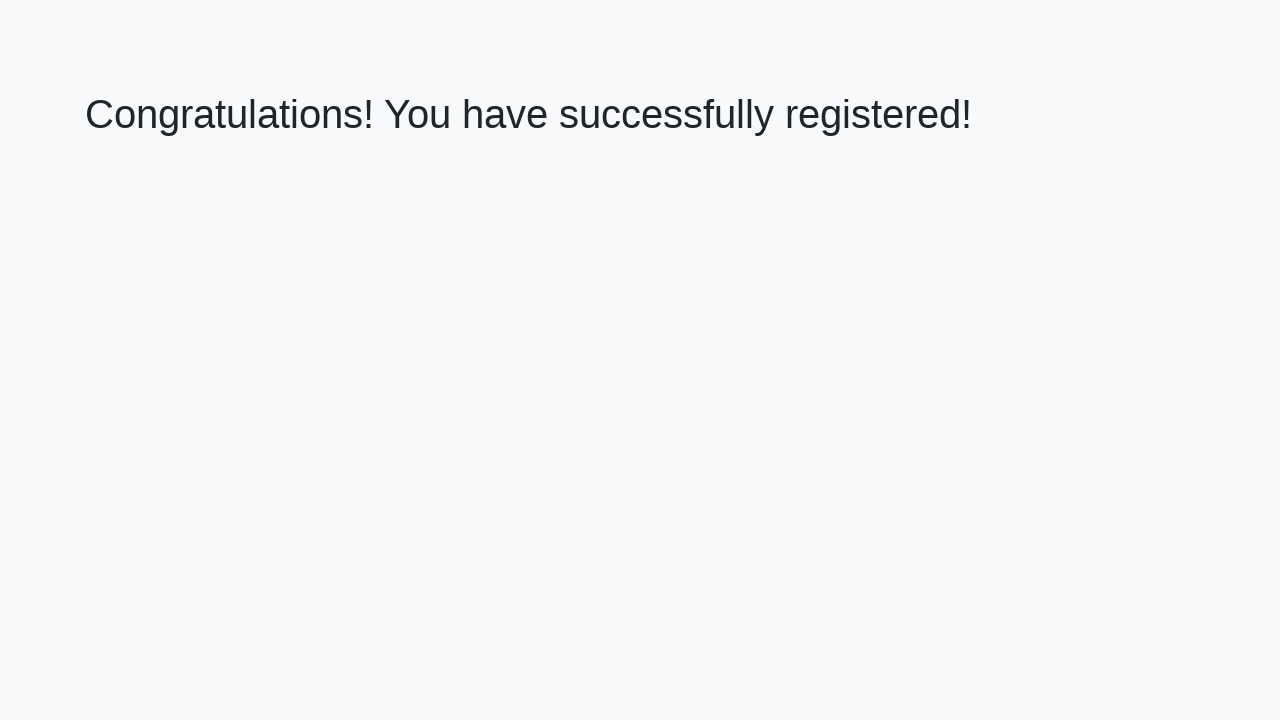

Success message appeared on page
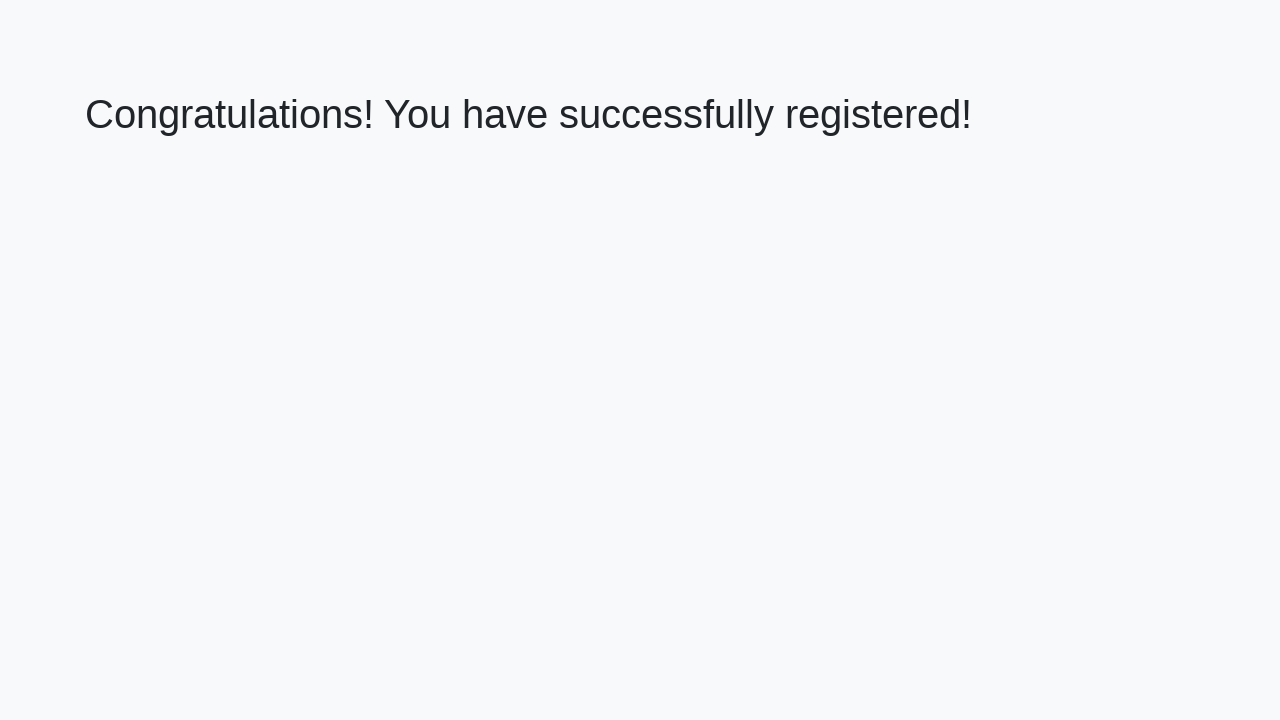

Retrieved success message text
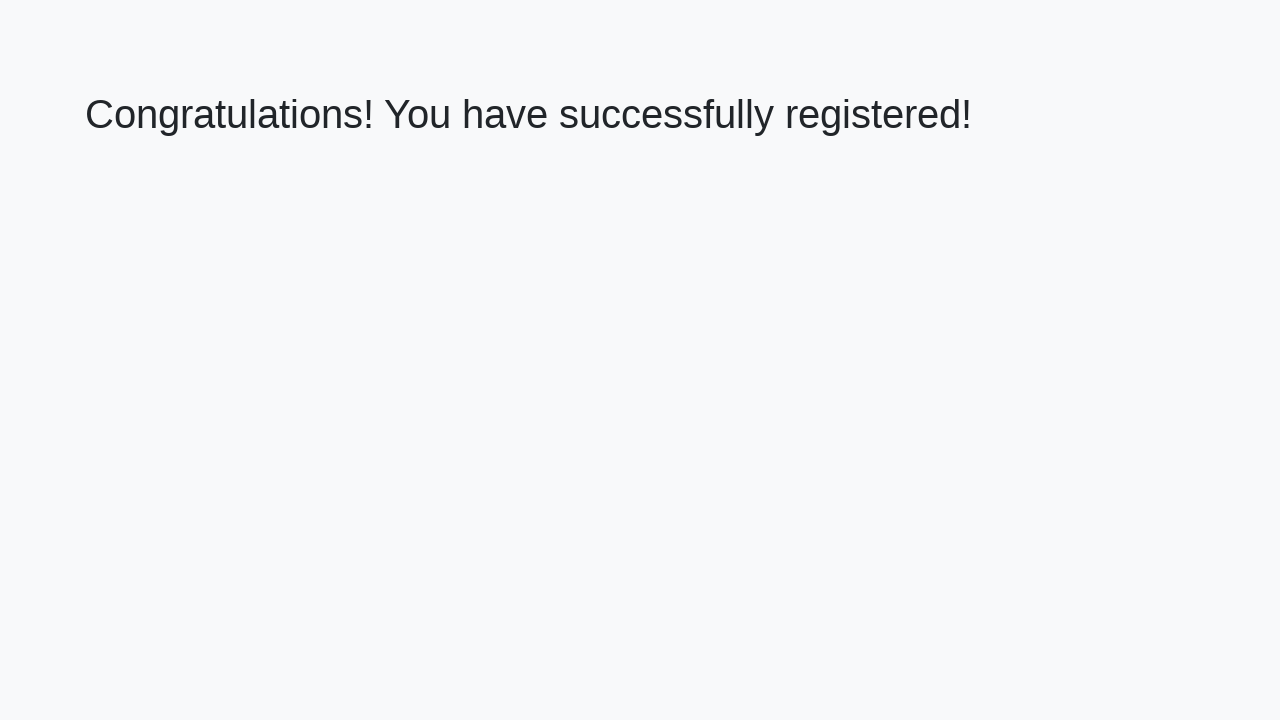

Verified registration success message matches expected text
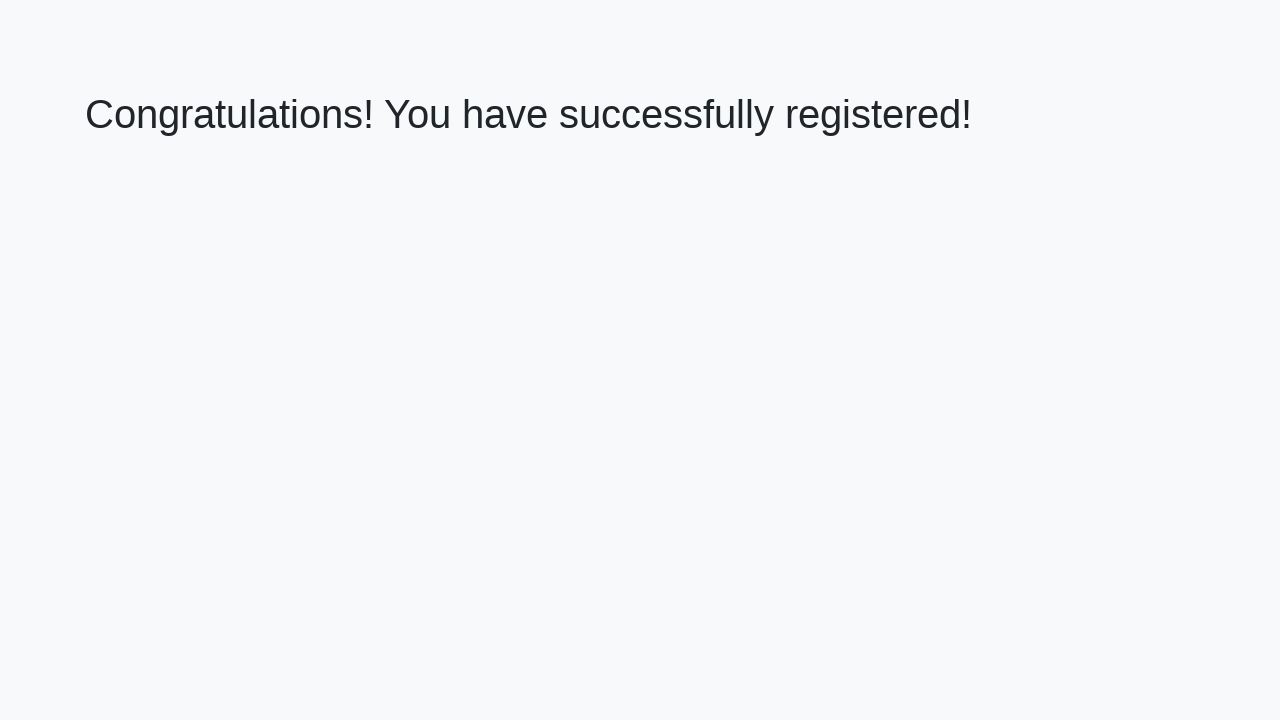

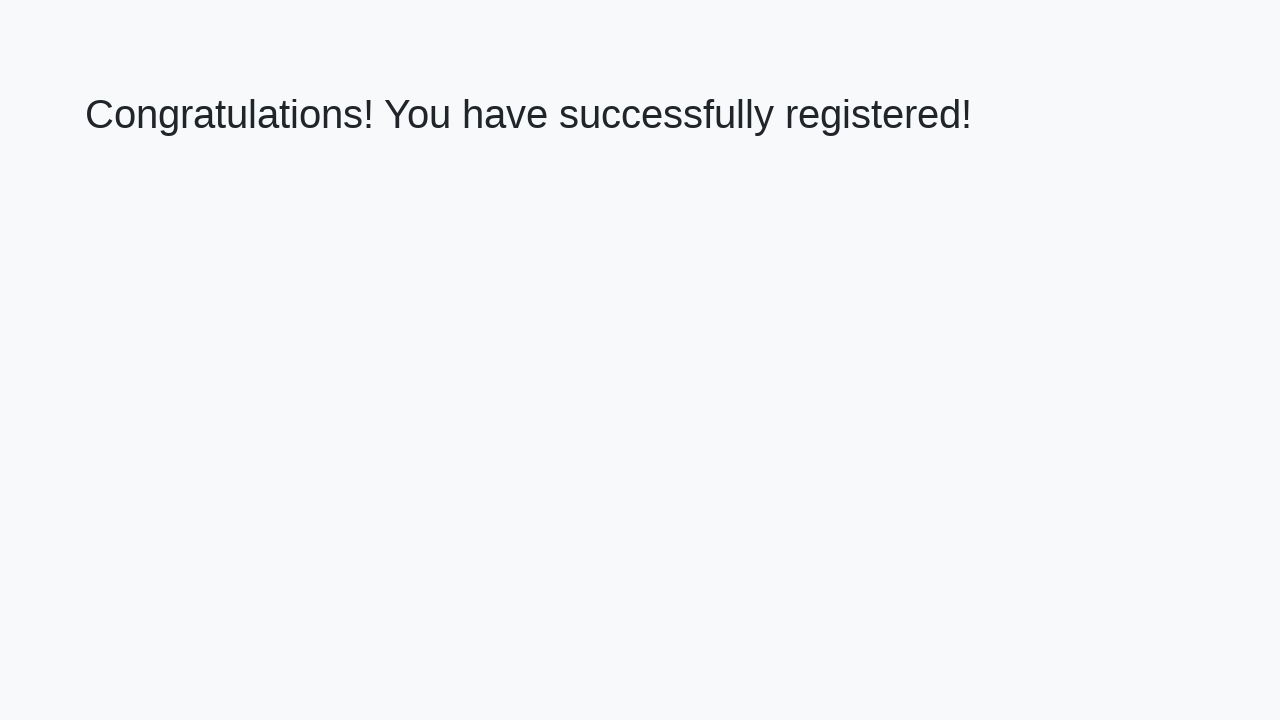